Navigates to a testing website, clicks on the Register link, and finds all links on the page

Starting URL: https://buggy.justtestit.org/

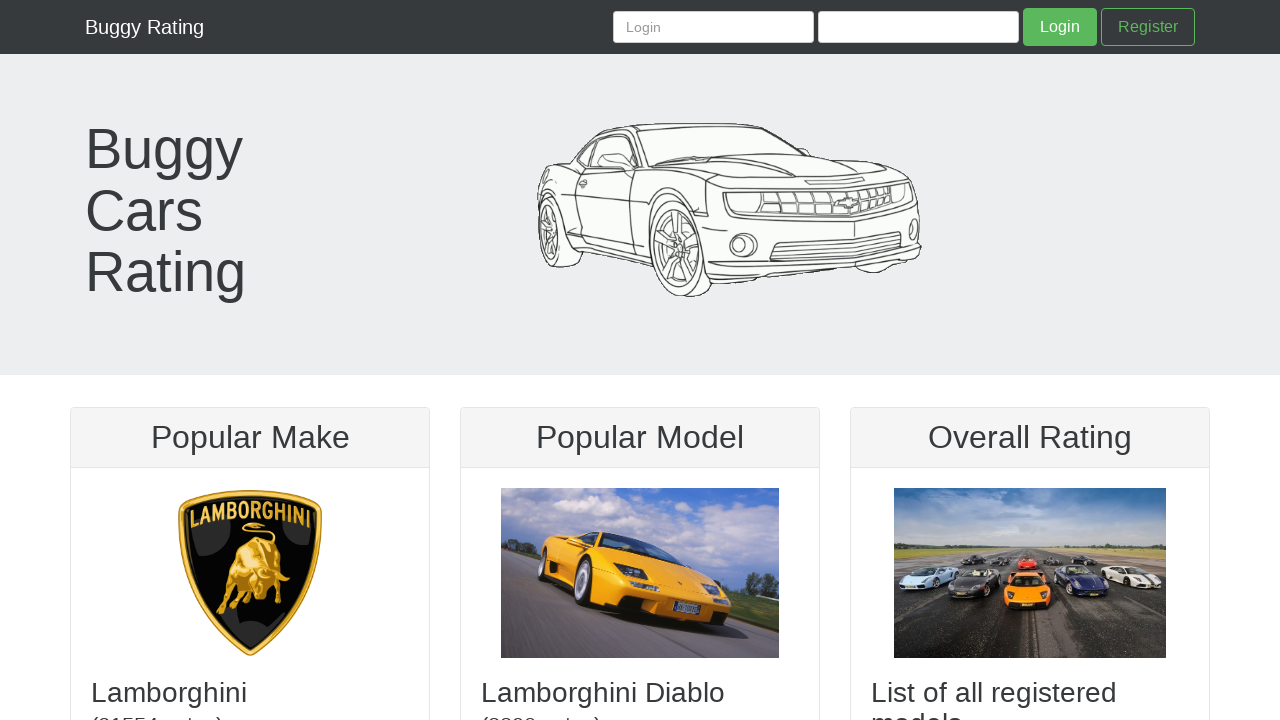

Clicked on the Register link at (1148, 27) on a:has-text('Register')
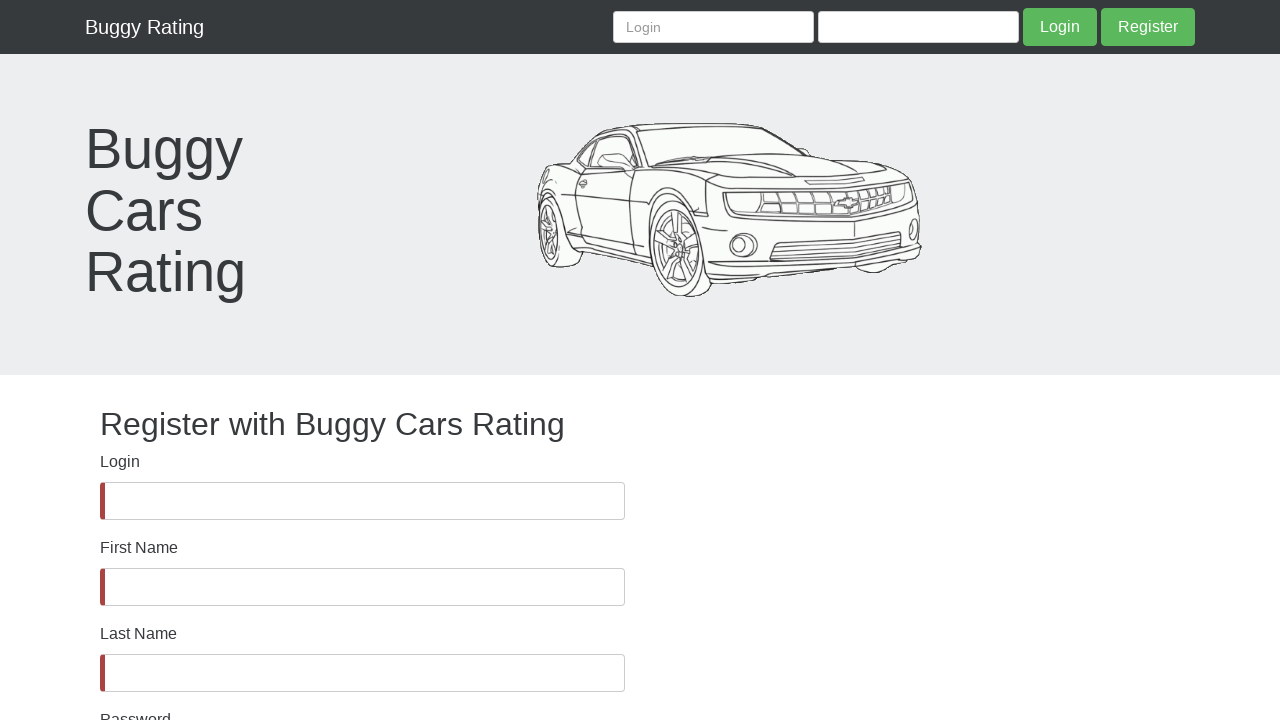

Waited for page to load after navigation to Register page
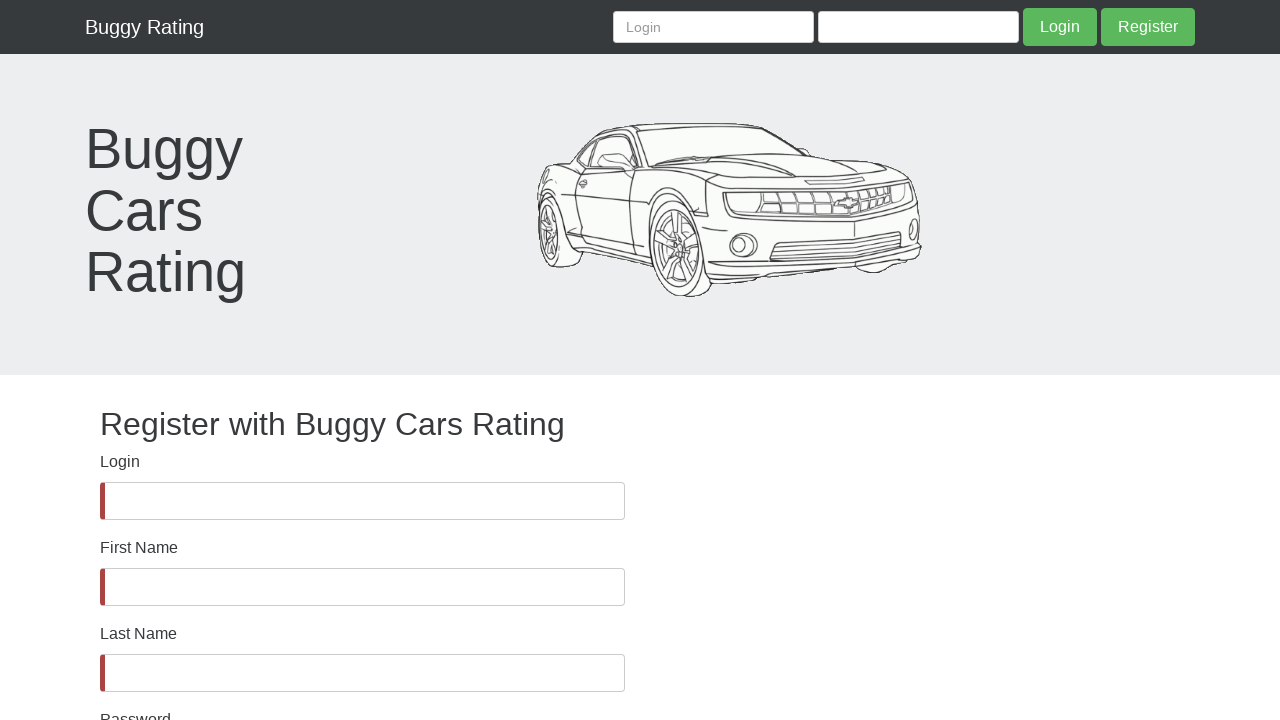

Found all links on the Register page
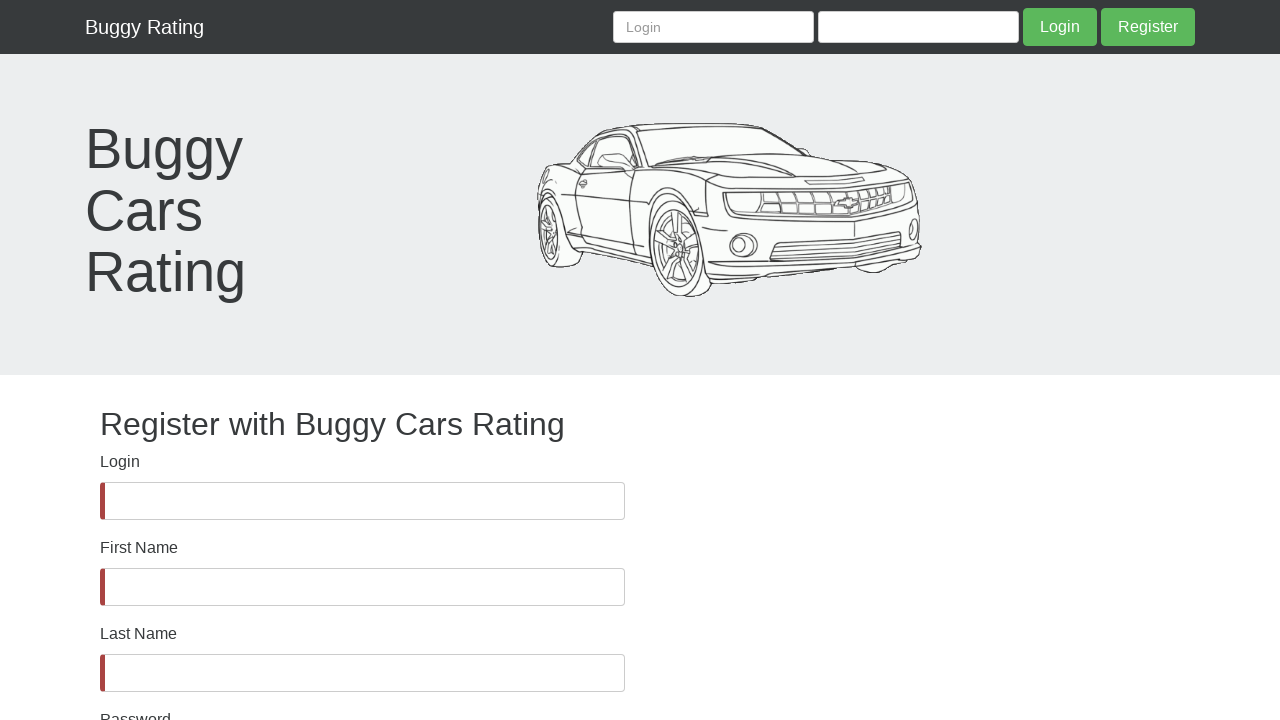

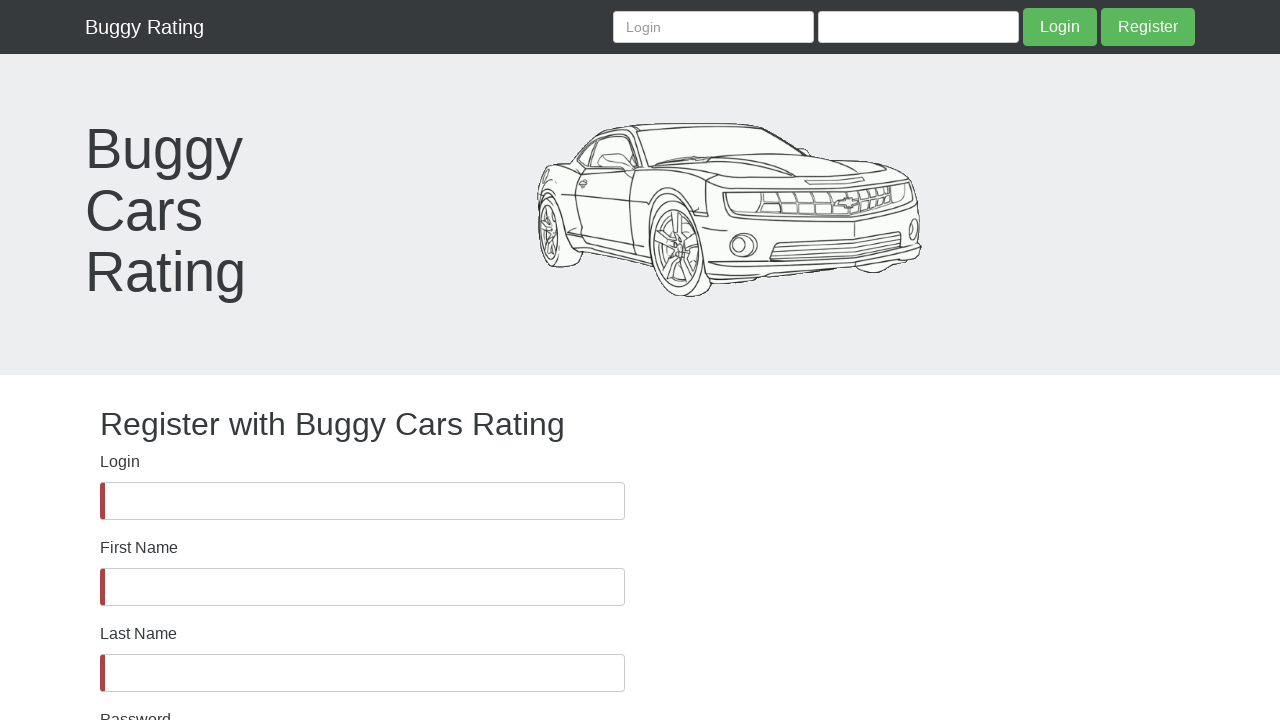